Tests the contact form functionality by filling in email, name, and message fields, then submitting the form and handling the alert

Starting URL: https://www.demoblaze.com/

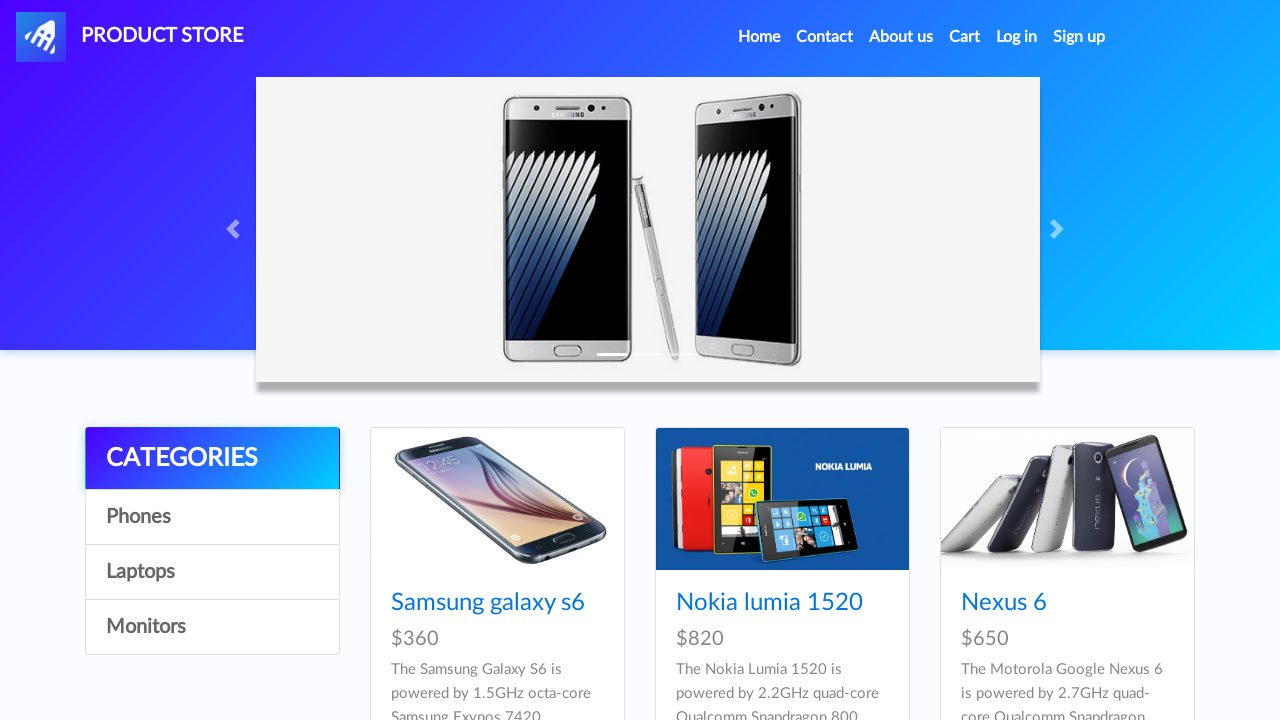

Clicked on Contact link in navigation menu at (825, 37) on xpath=//ul[@class='navbar-nav ml-auto']/li[2]/a
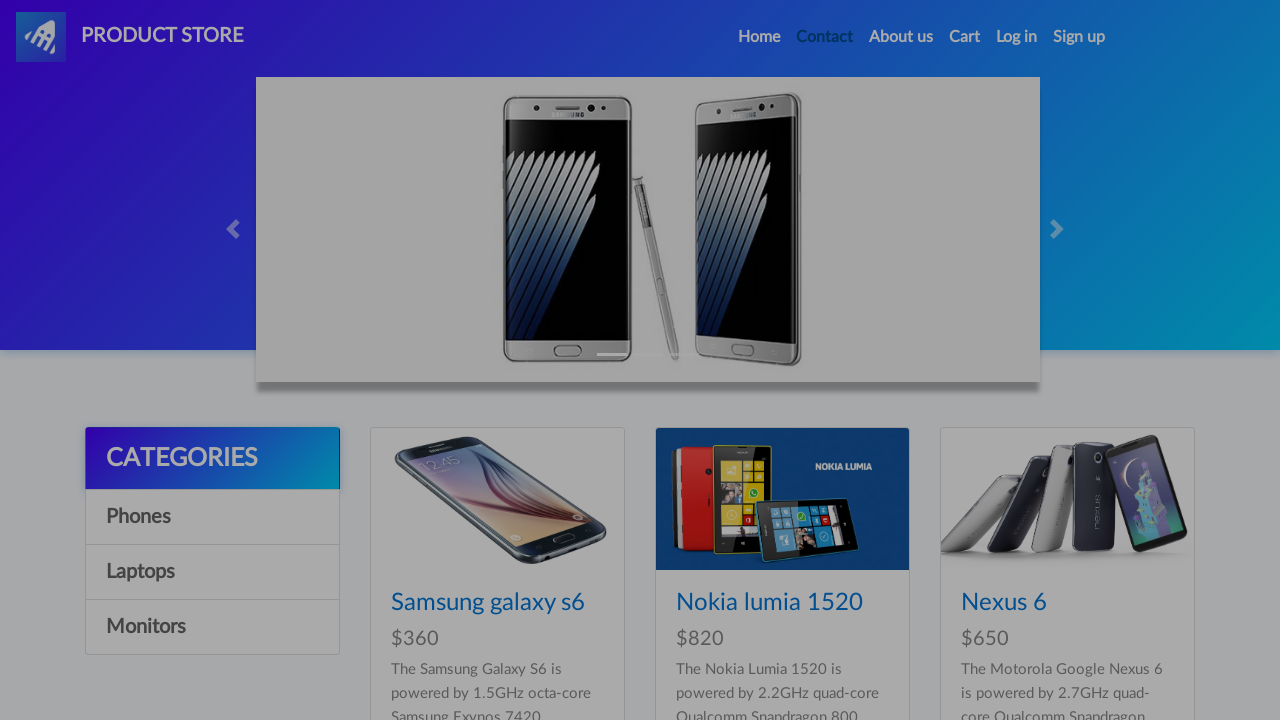

Contact form modal appeared with email field visible
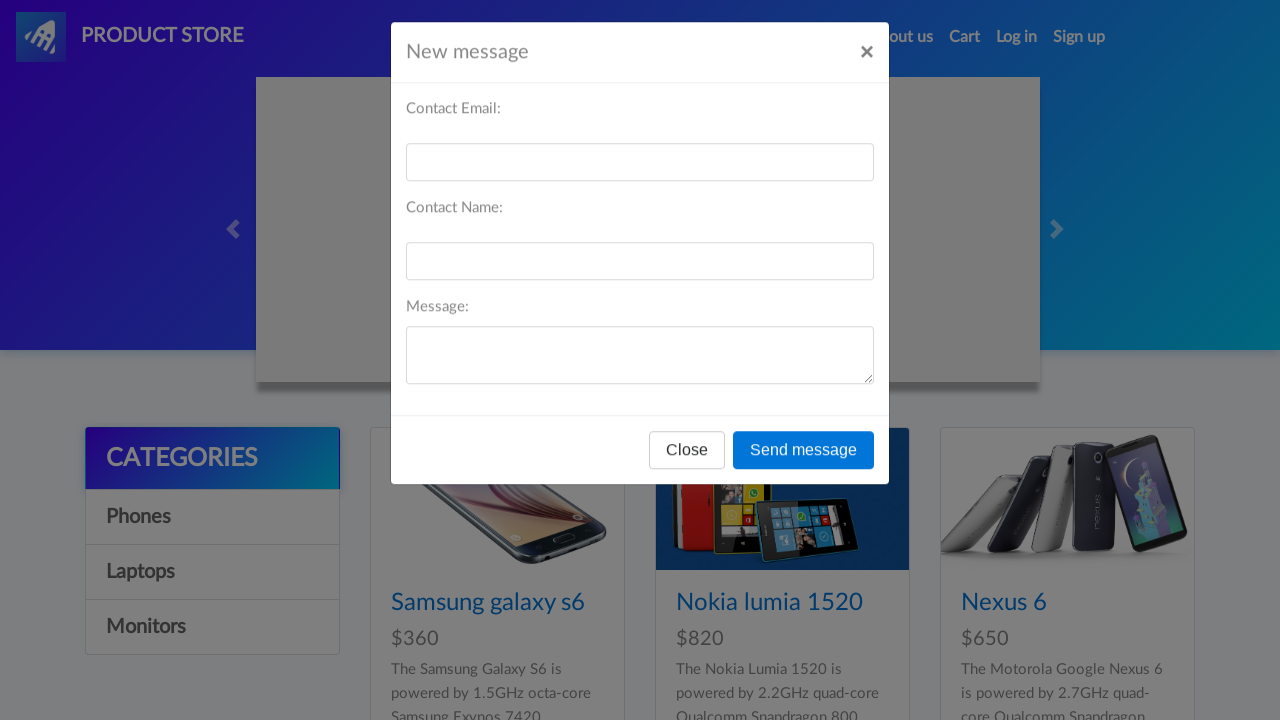

Filled email field with 'test@example.com' on #recipient-email
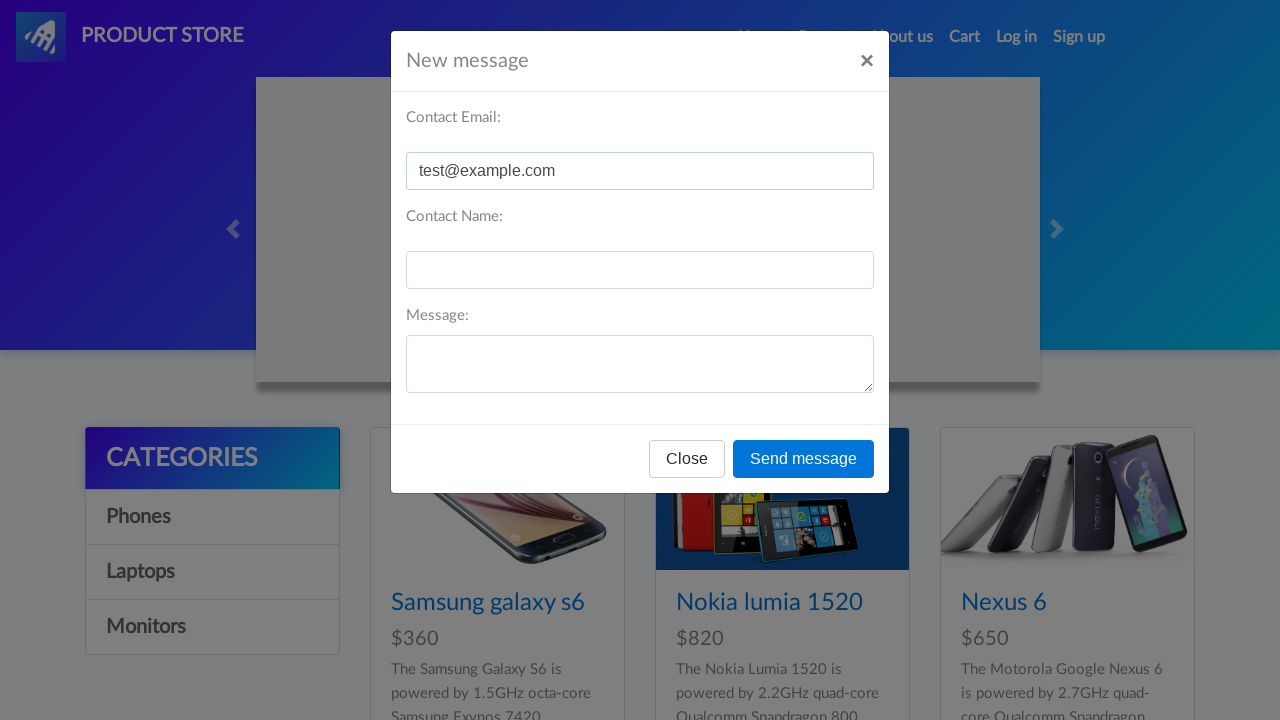

Filled name field with 'John Doe' on #recipient-name
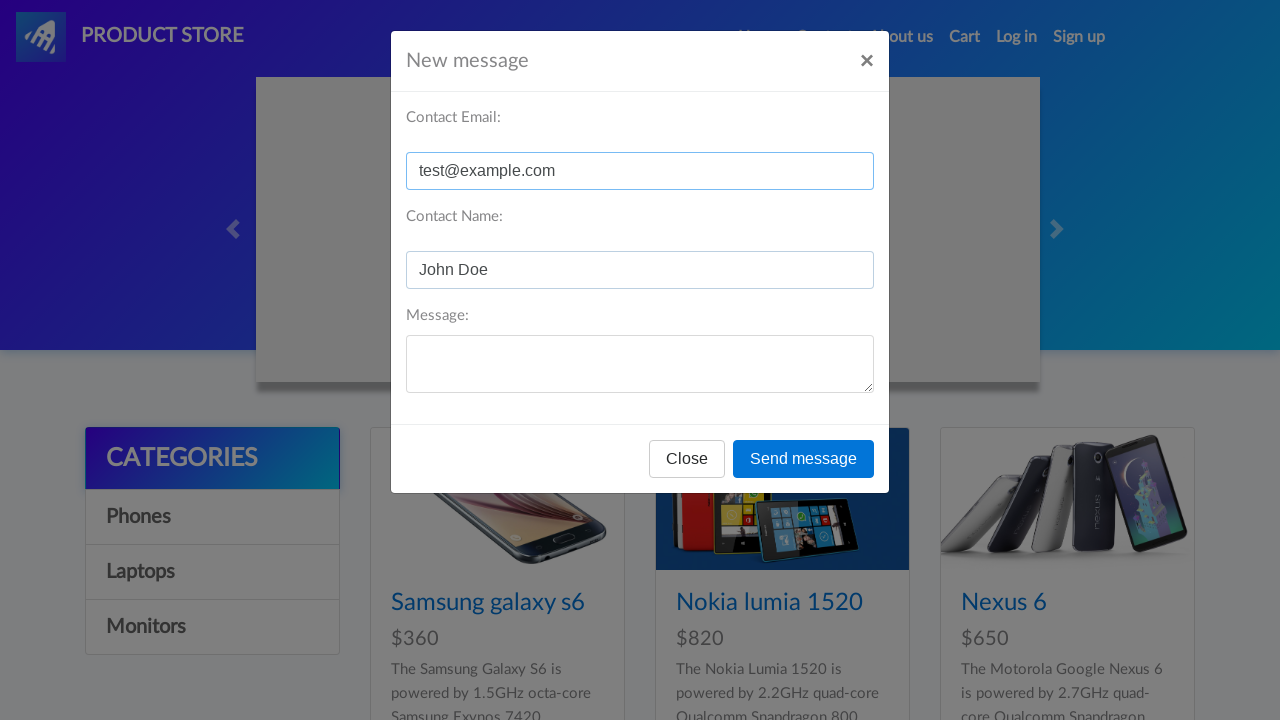

Filled message field with test message on #message-text
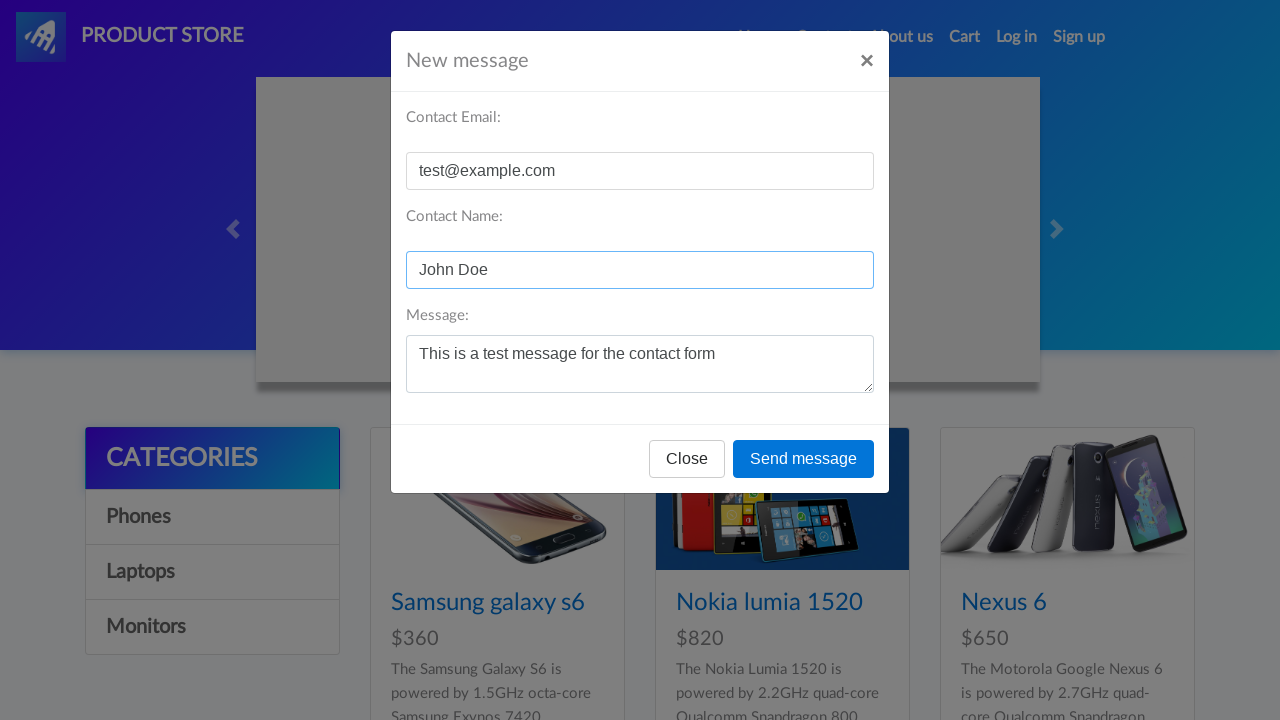

Clicked Send Message button to submit contact form at (804, 459) on xpath=//*[@id='exampleModal']/div/div/div[3]/button[2]
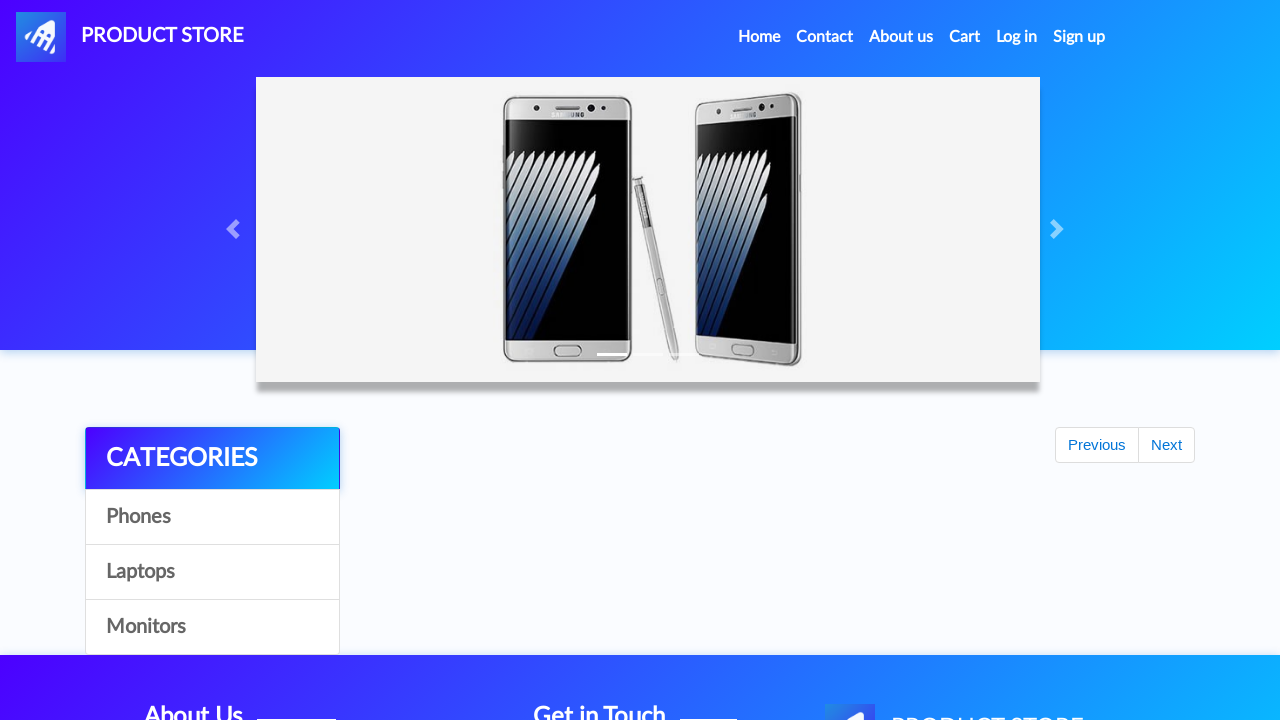

Set up alert dialog handler to accept confirmation
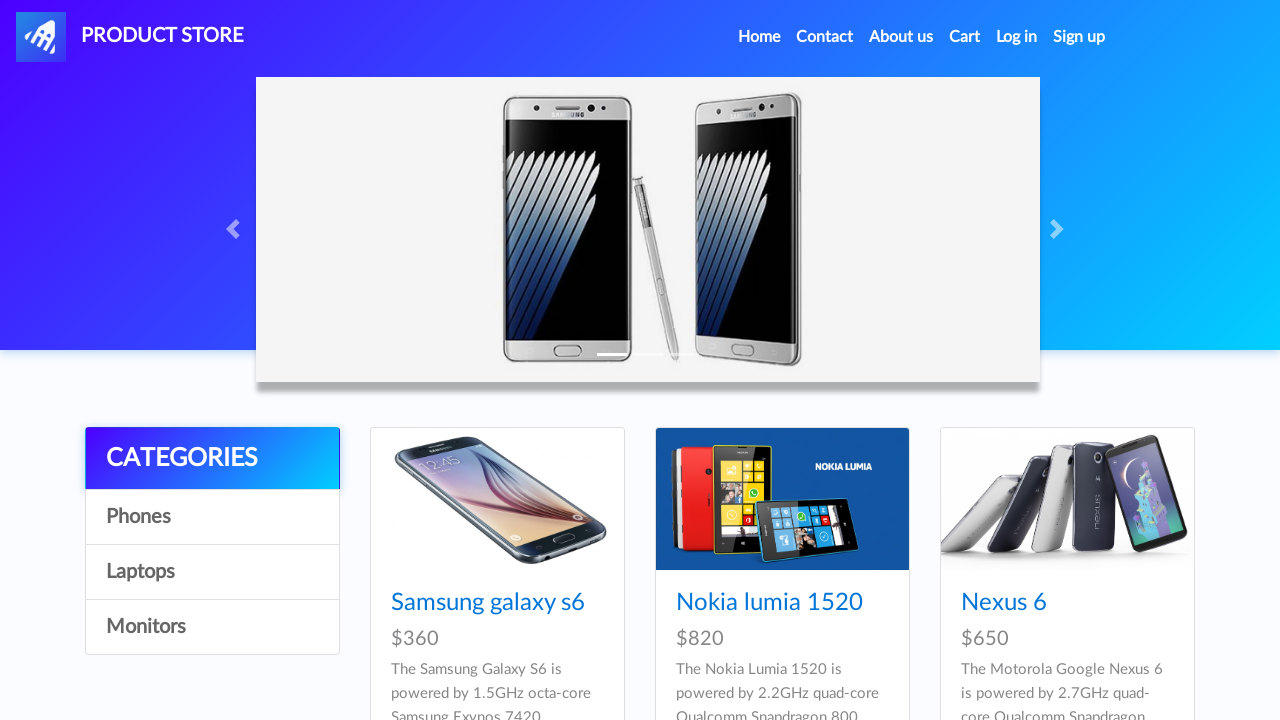

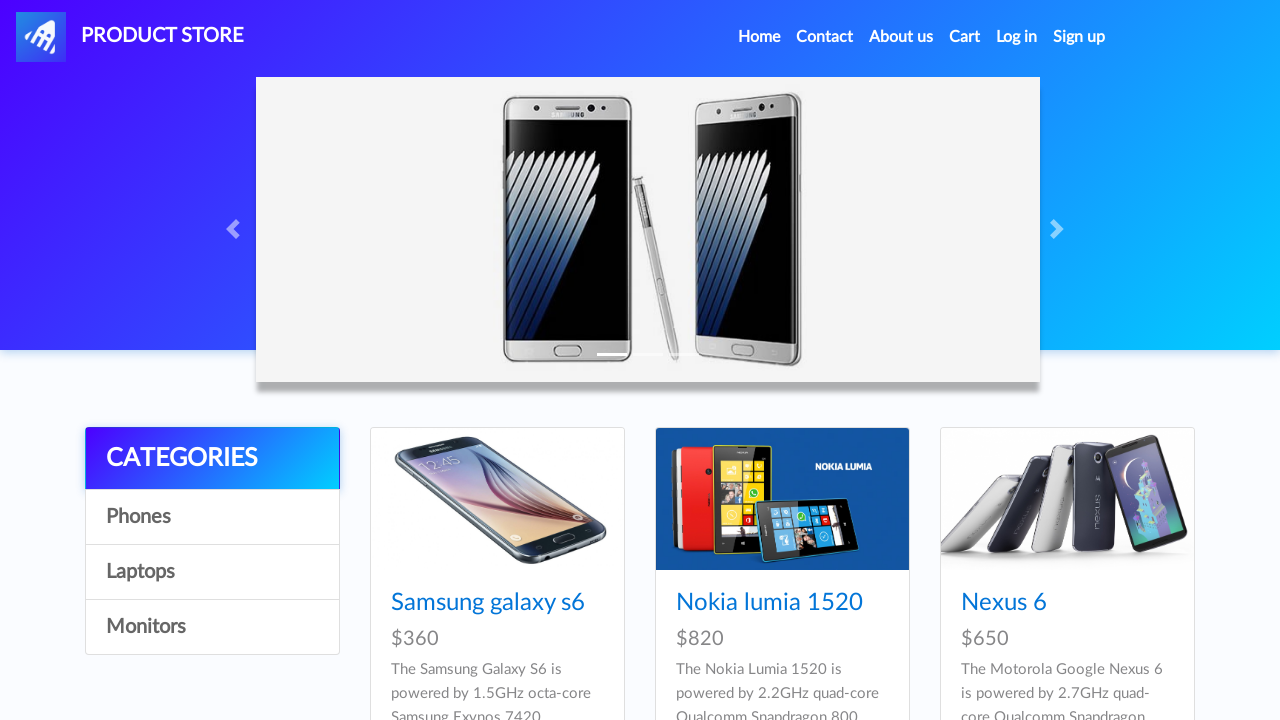